Tests appending text to an existing value in a text input field by first setting a name and then appending additional text

Starting URL: https://www.w3schools.com/html/tryit.asp?filename=tryhtml_input_text

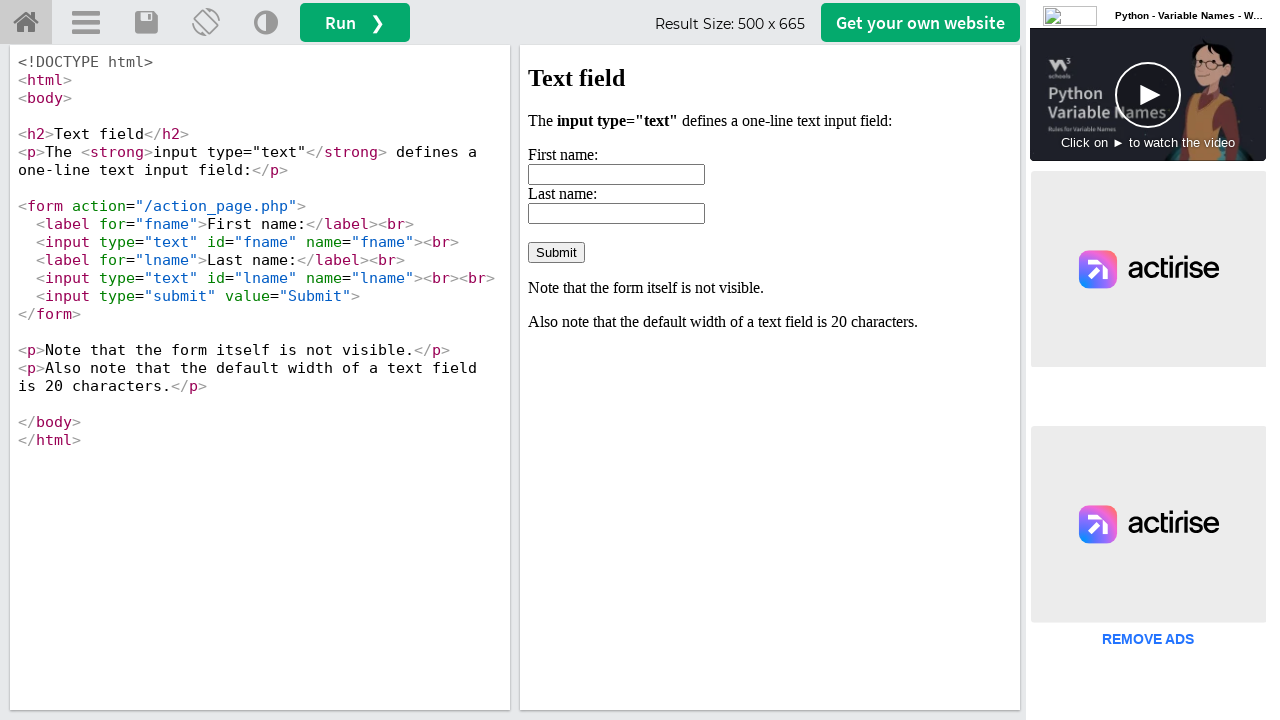

Located iframe with id 'iframeResult' containing the form
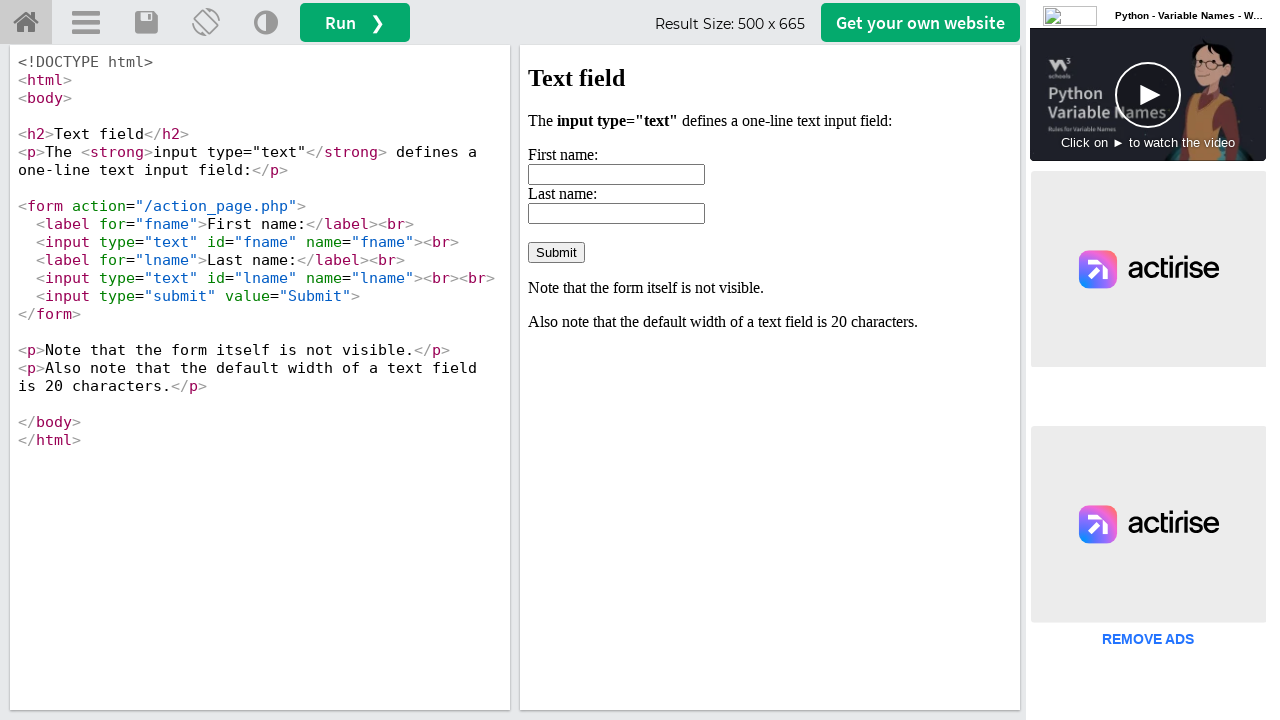

Filled fname field with initial text 'James' on #iframeResult >> internal:control=enter-frame >> #fname
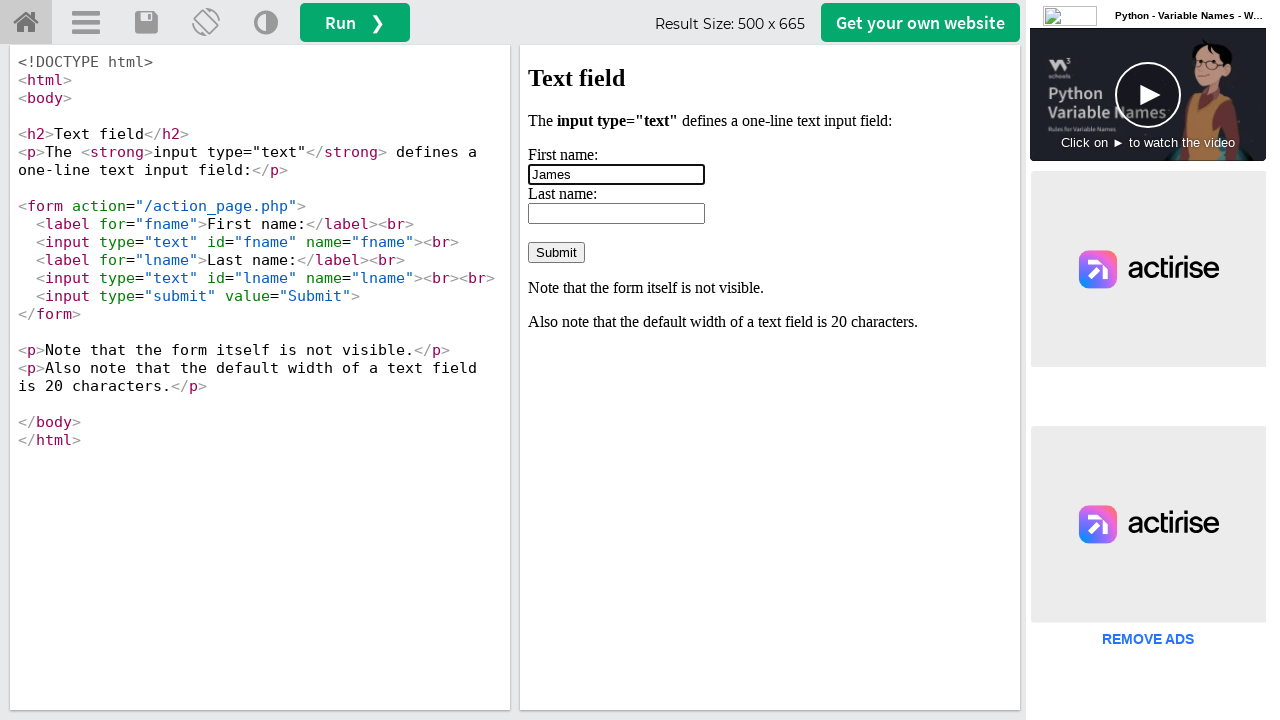

Pressed End key to move cursor to end of text in fname field on #iframeResult >> internal:control=enter-frame >> #fname
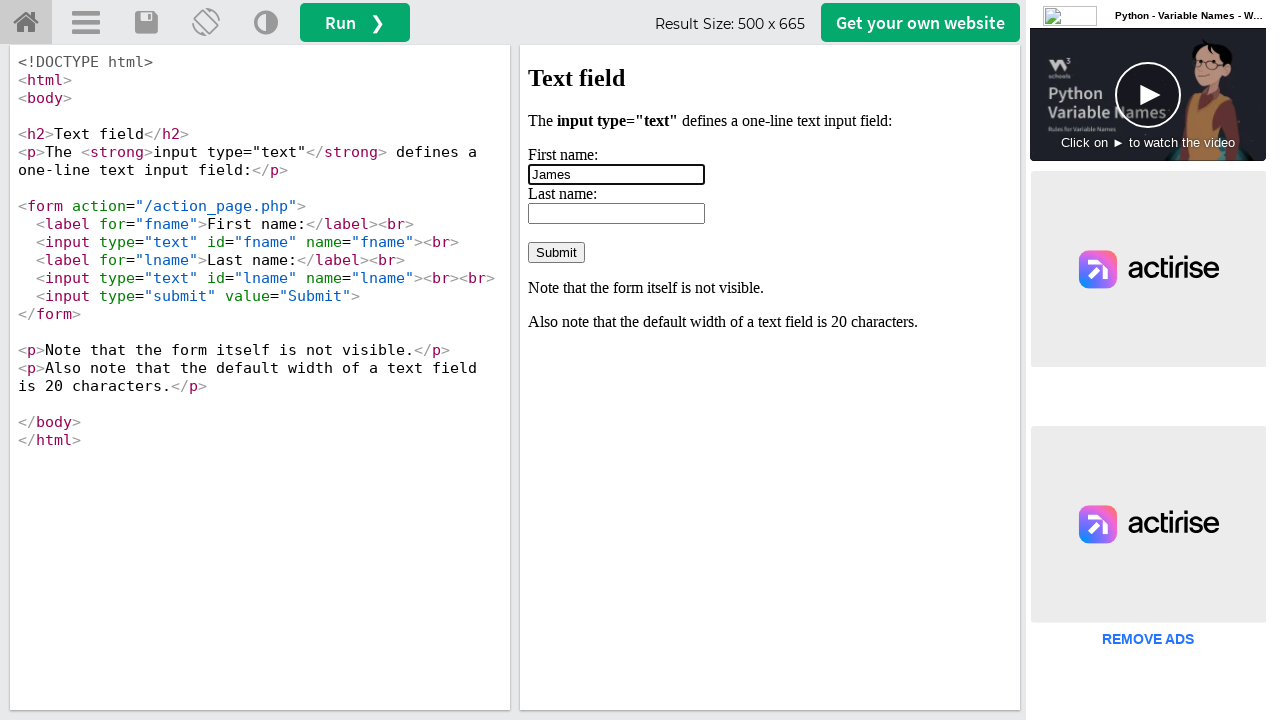

Typed additional text ' Croft' to append to the fname field on #iframeResult >> internal:control=enter-frame >> #fname
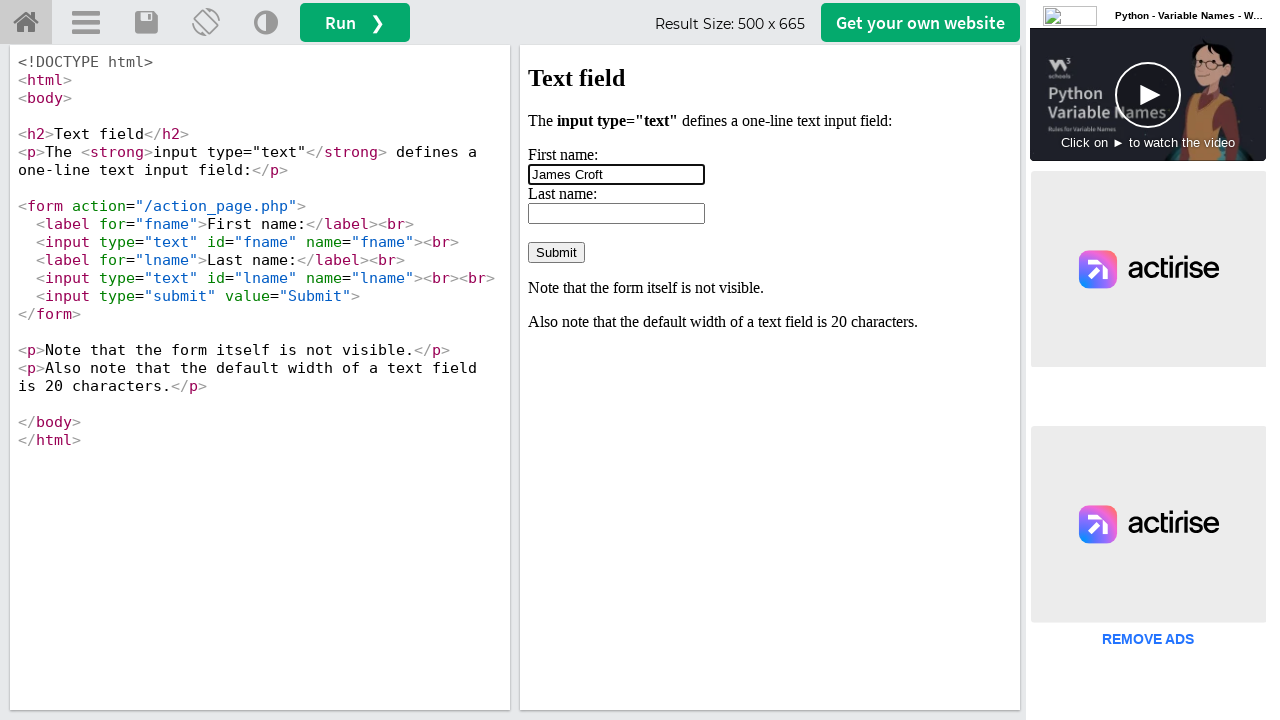

Verified that fname field contains the full text 'James Croft'
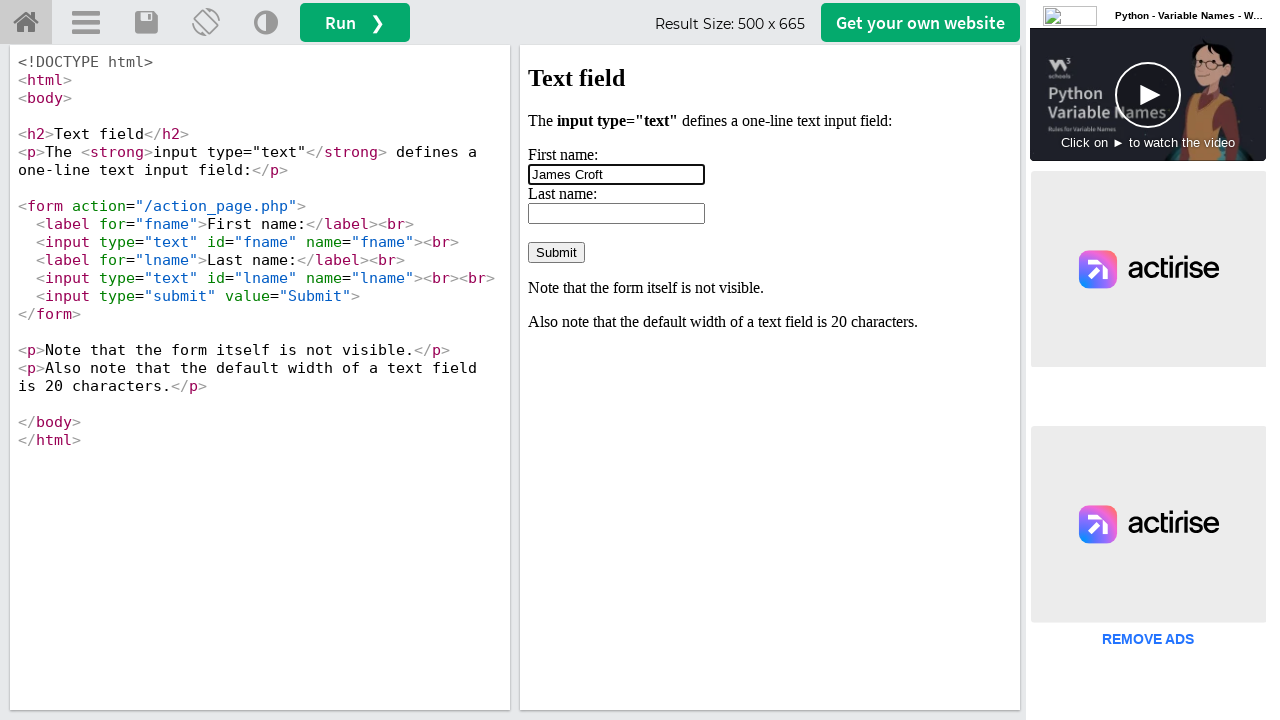

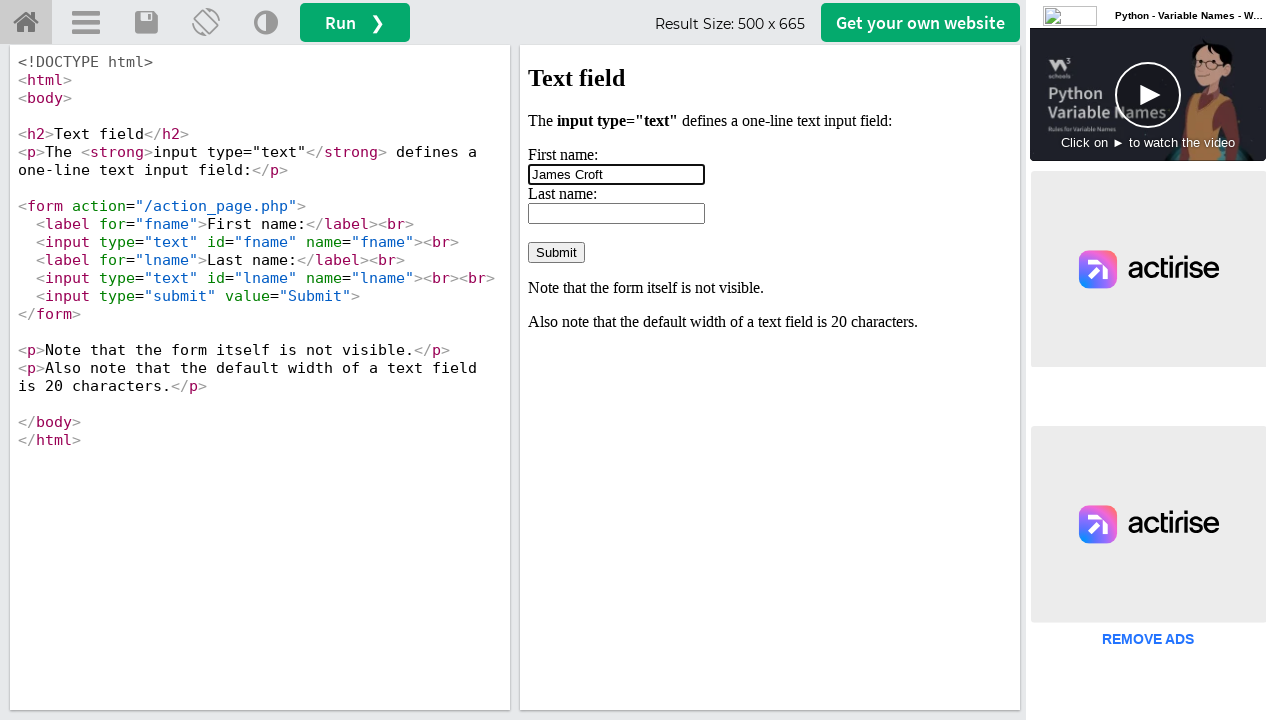